Tests right-click context menu functionality by performing a context click on a button element

Starting URL: https://swisnl.github.io/jQuery-contextMenu/demo.html

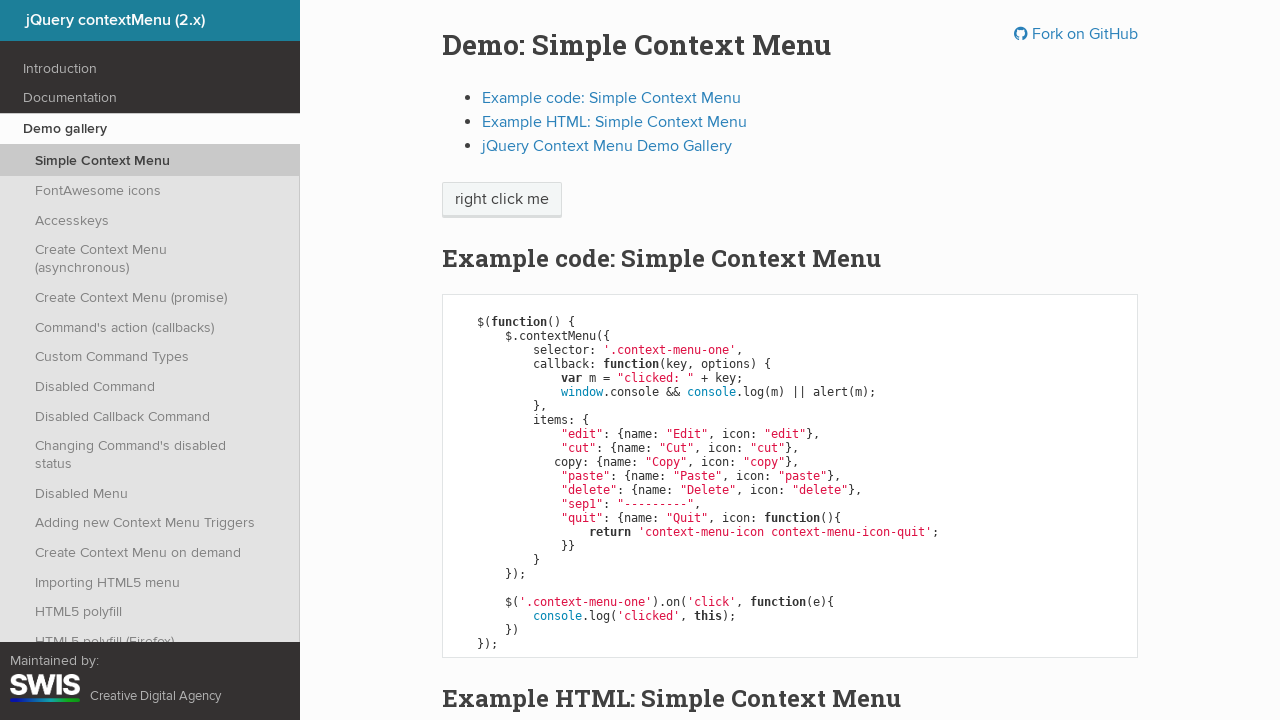

Located button element for context menu
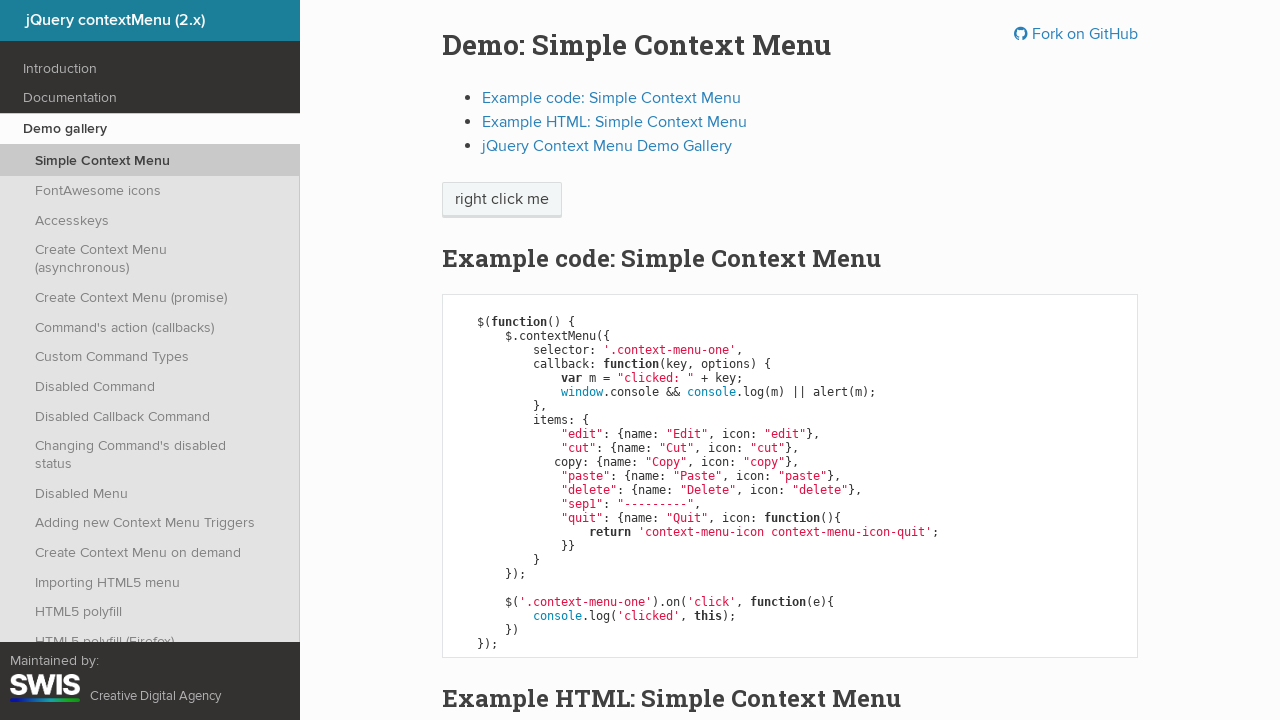

Performed right-click on button element at (502, 200) on xpath=//span[@class='context-menu-one btn btn-neutral']
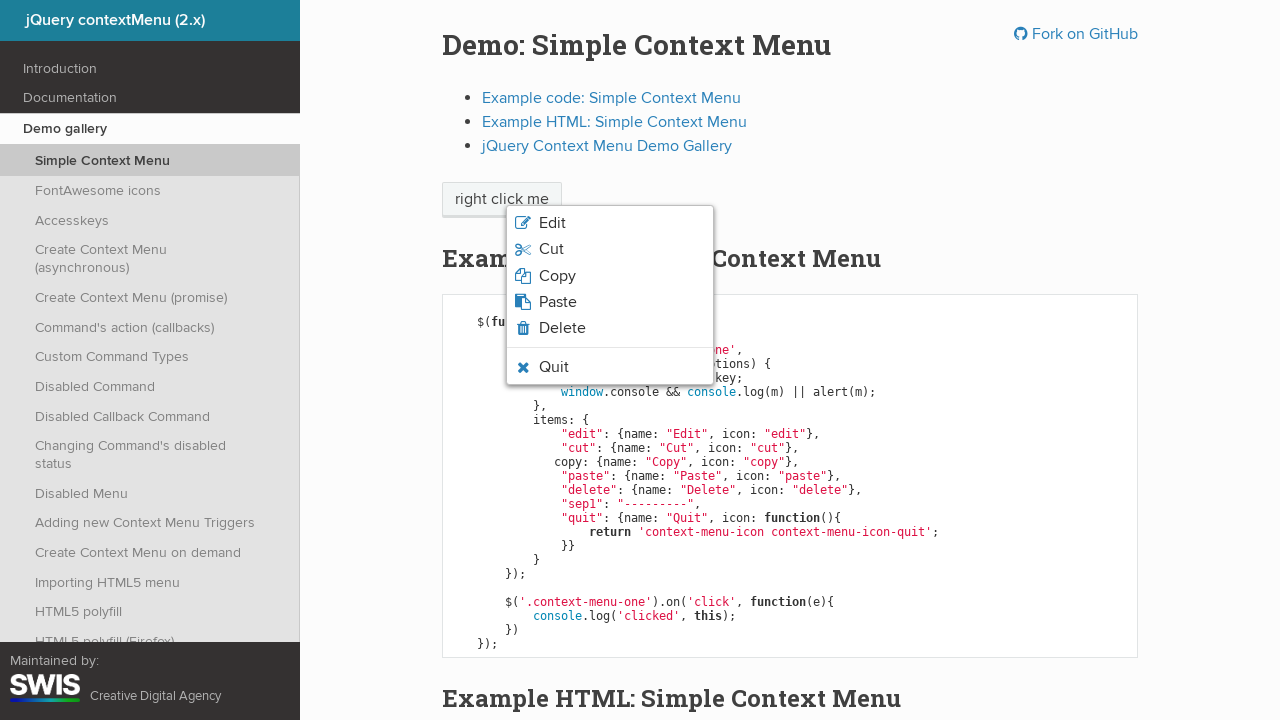

Context menu appeared and is visible
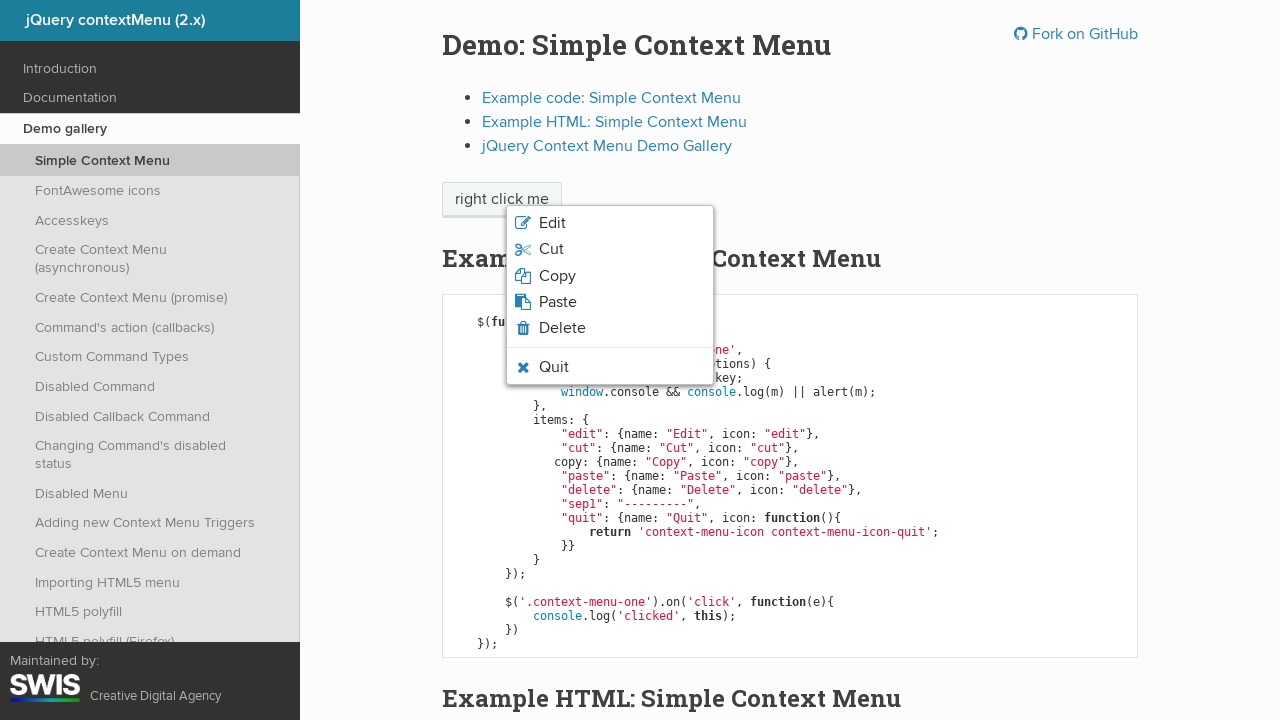

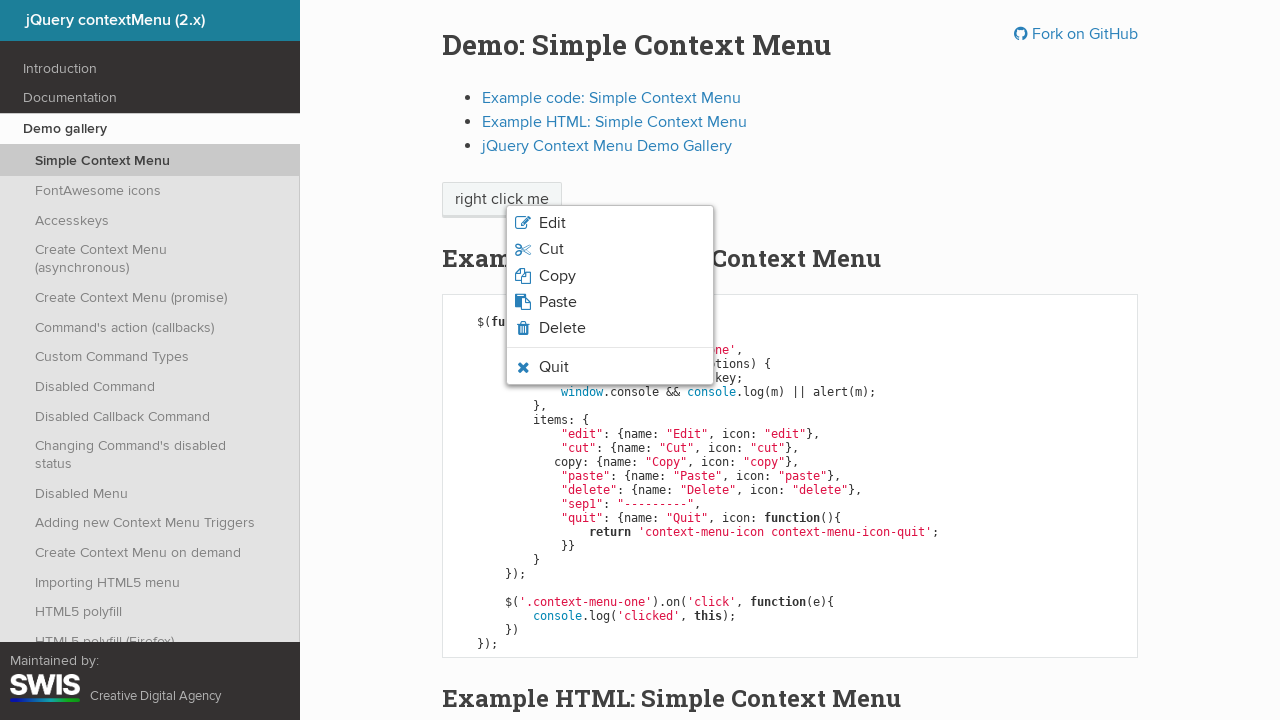